Navigates to the DemoQA text box page and verifies that input elements can be found by their tag name on the form.

Starting URL: https://demoqa.com/text-box/

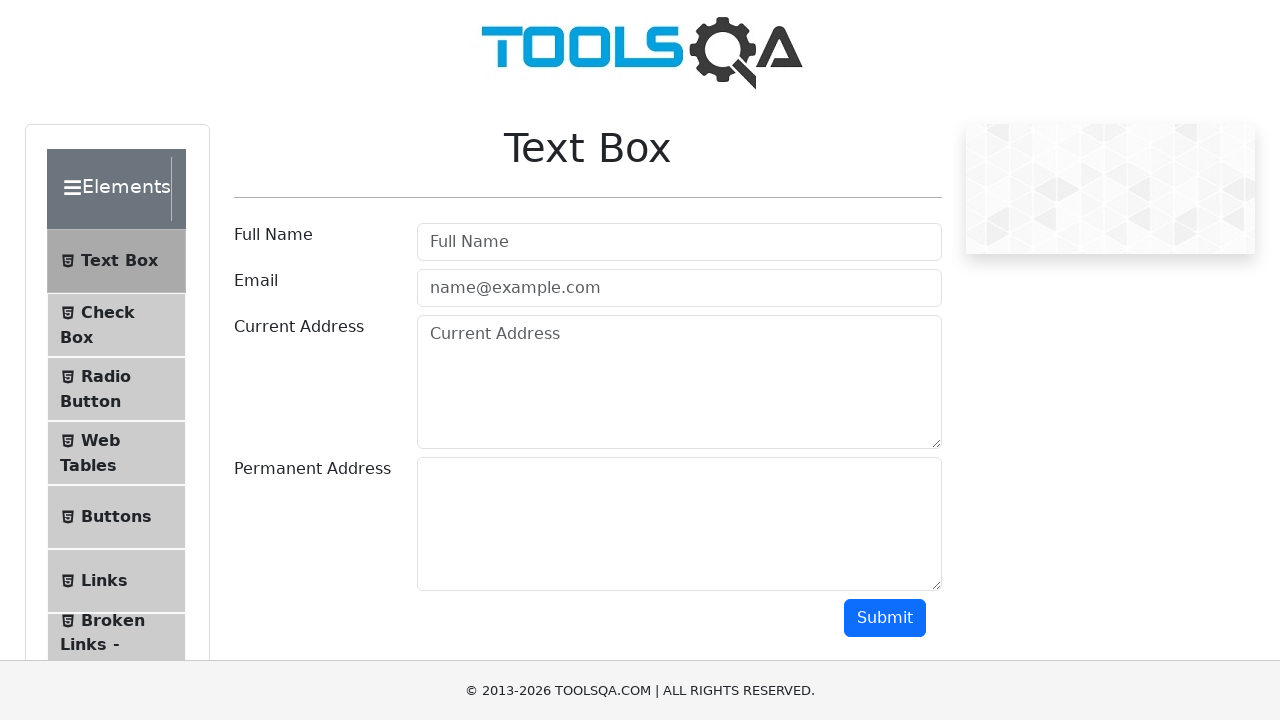

Waited for page to load with networkidle state
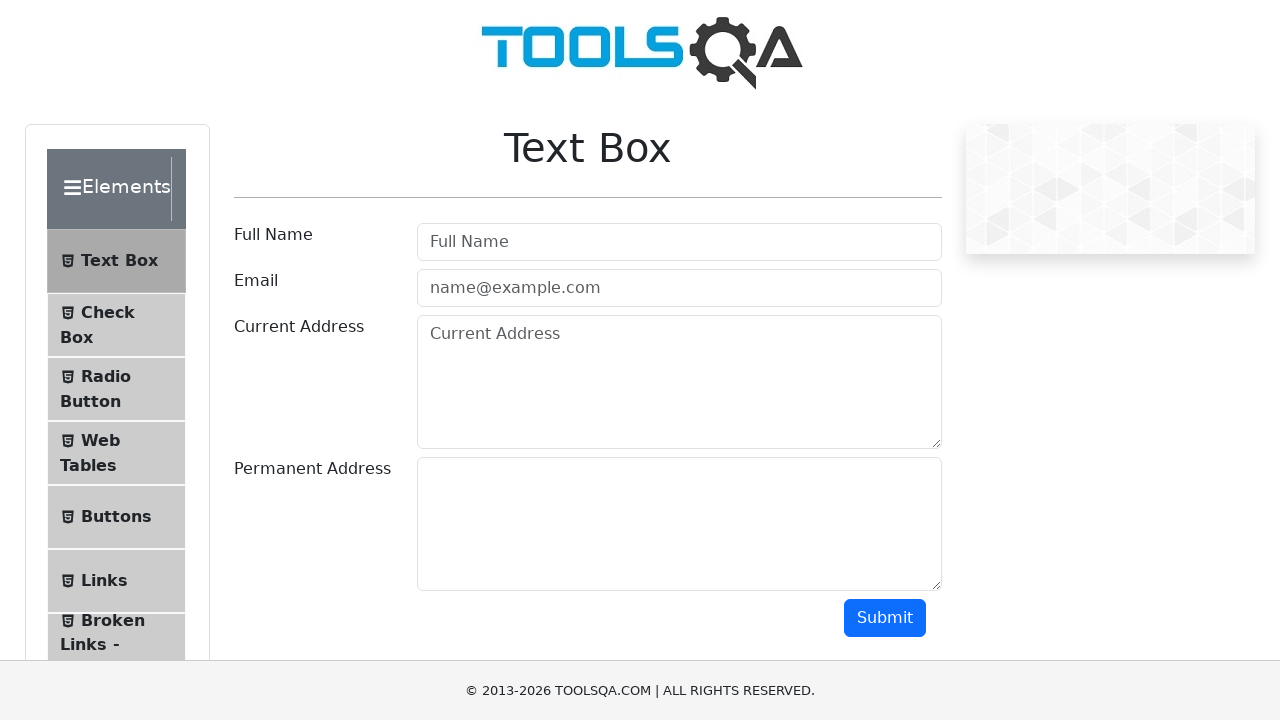

Found all input elements on the DemoQA text box page
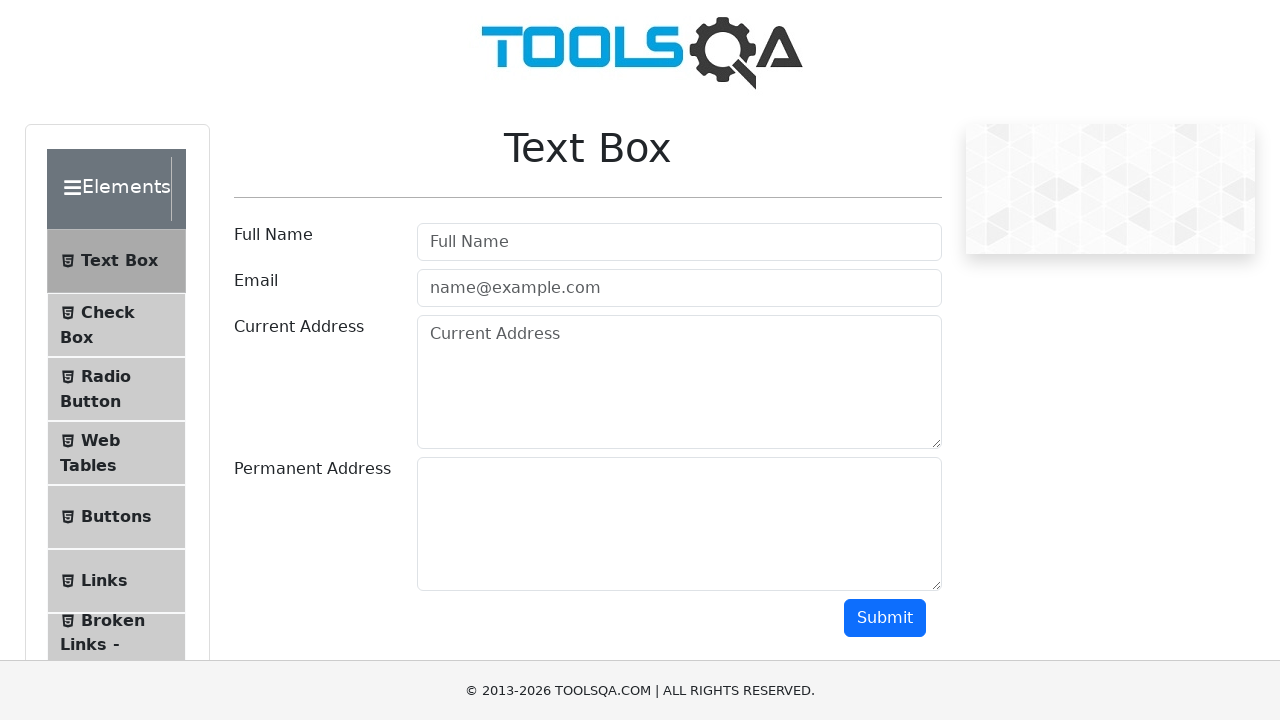

Verified that input elements exist on the page
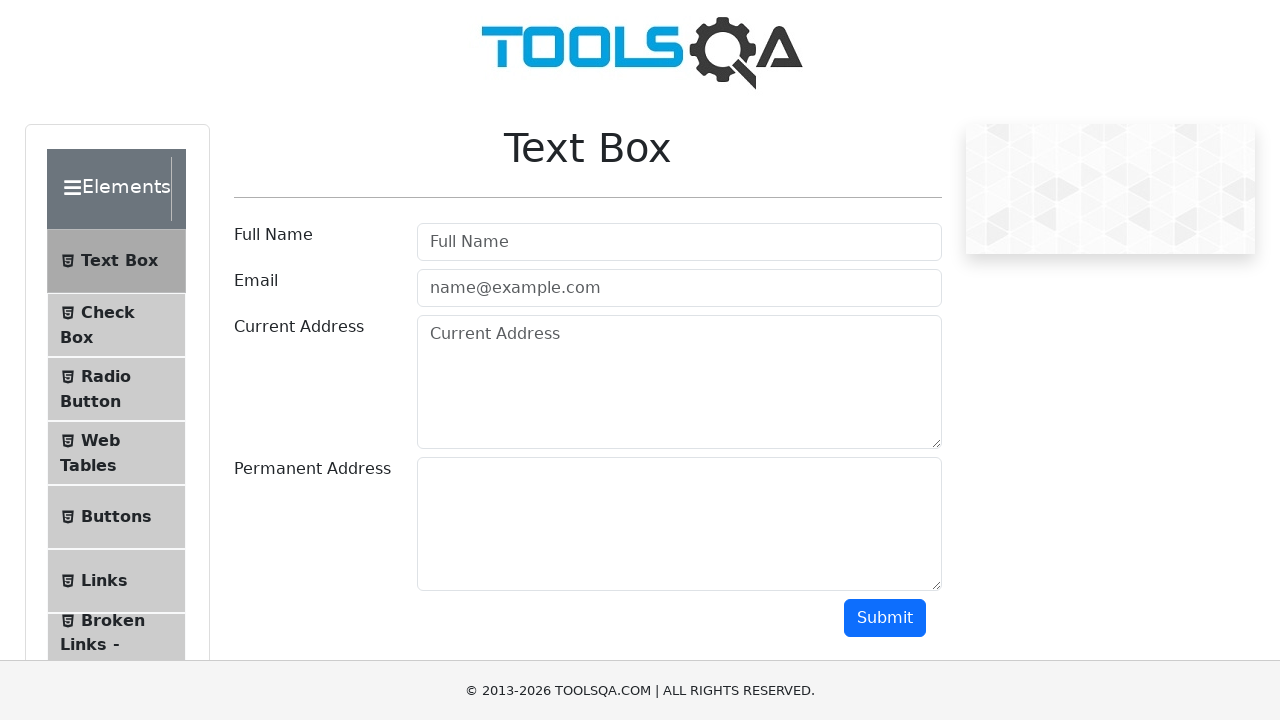

Clicked on the first input element to verify it is interactive at (679, 242) on input >> nth=0
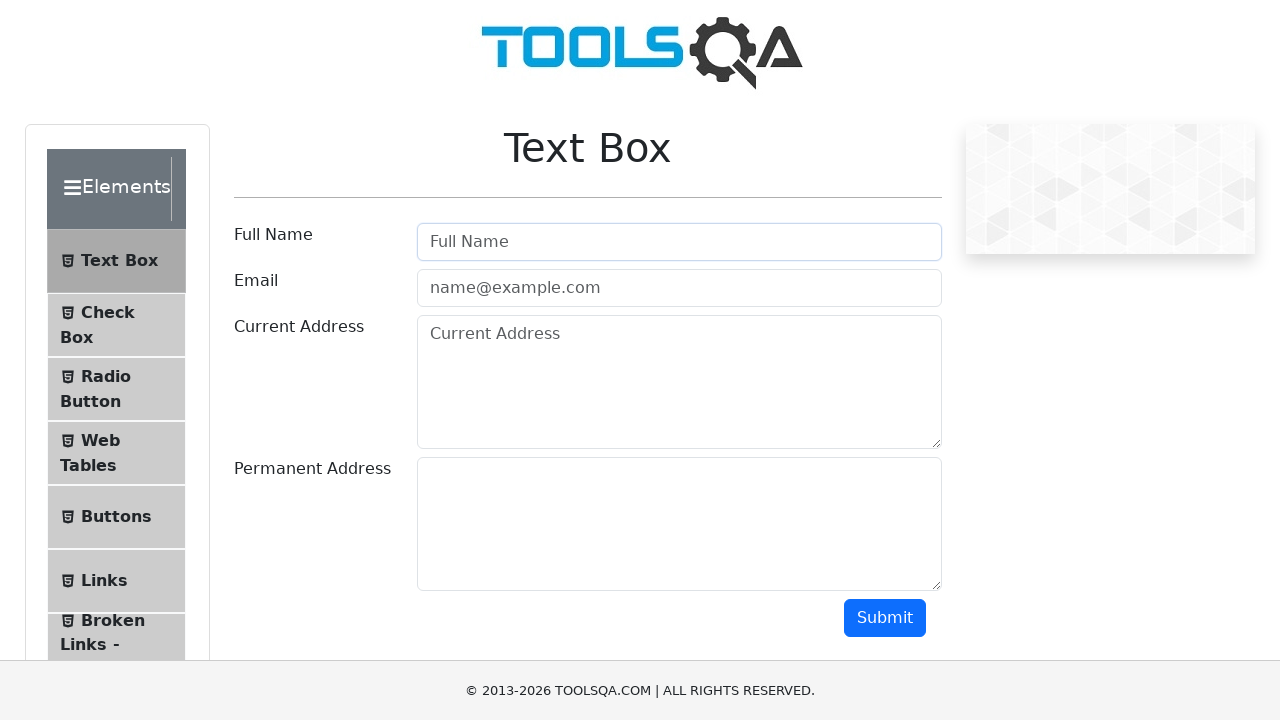

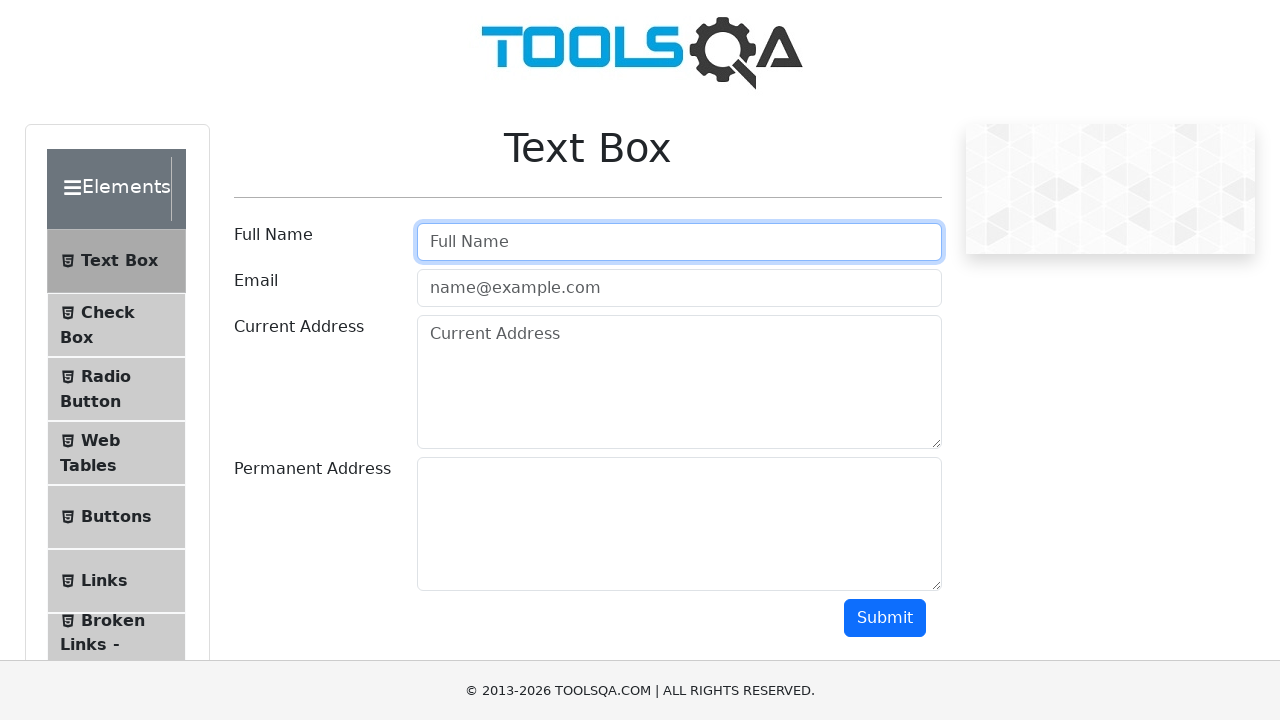